Tests tooltip functionality by hovering over a button element to trigger the tooltip display

Starting URL: https://demoqa.com/

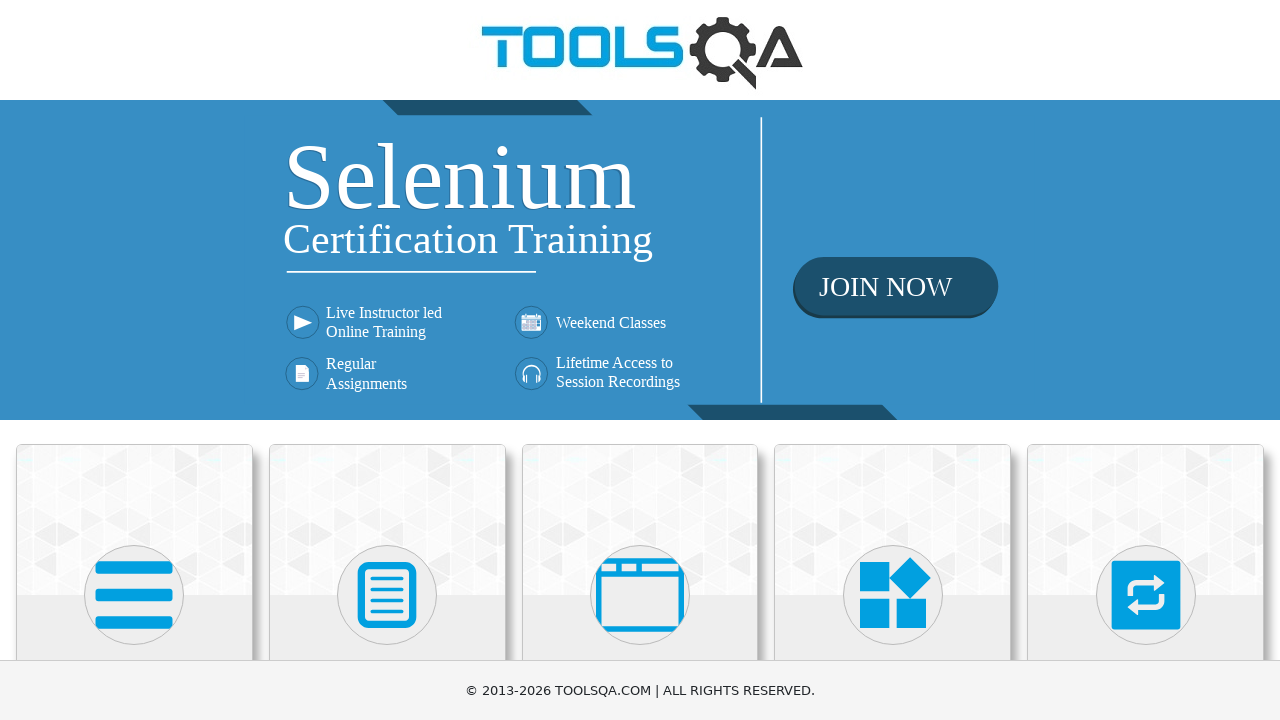

Scrolled down to view card options
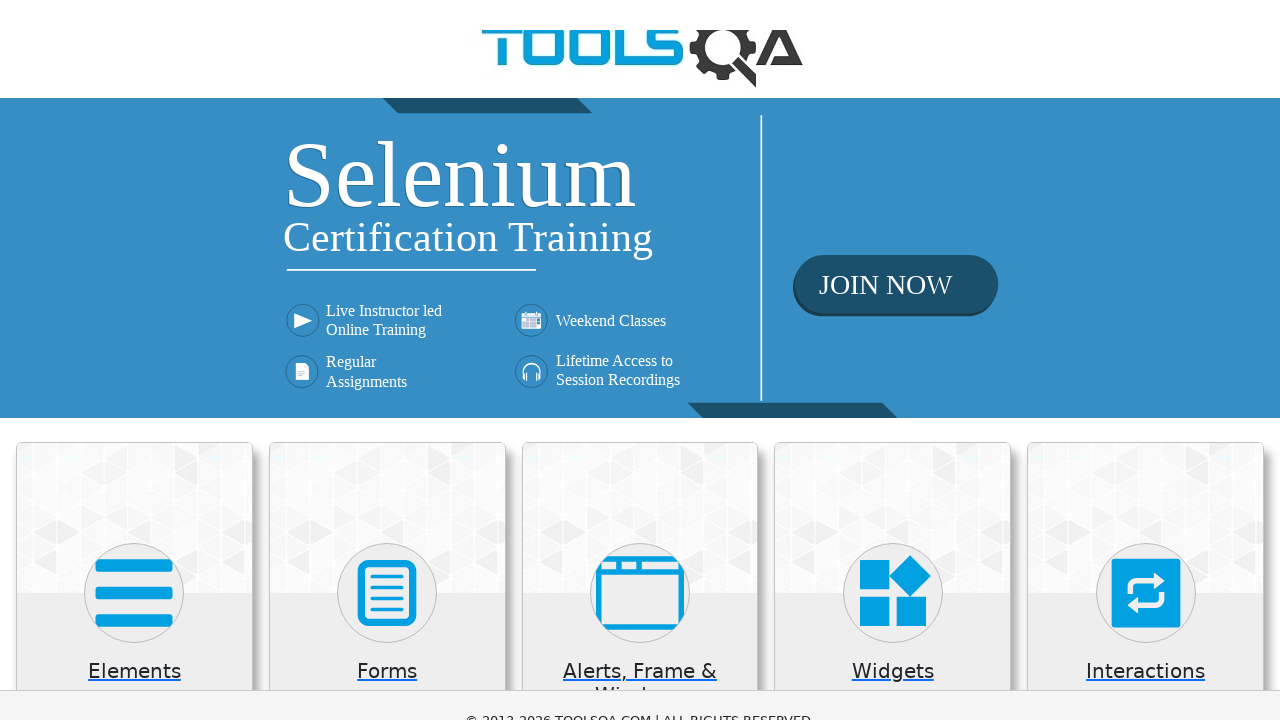

Clicked on Widgets card at (893, 173) on xpath=//h5[text()='Widgets']
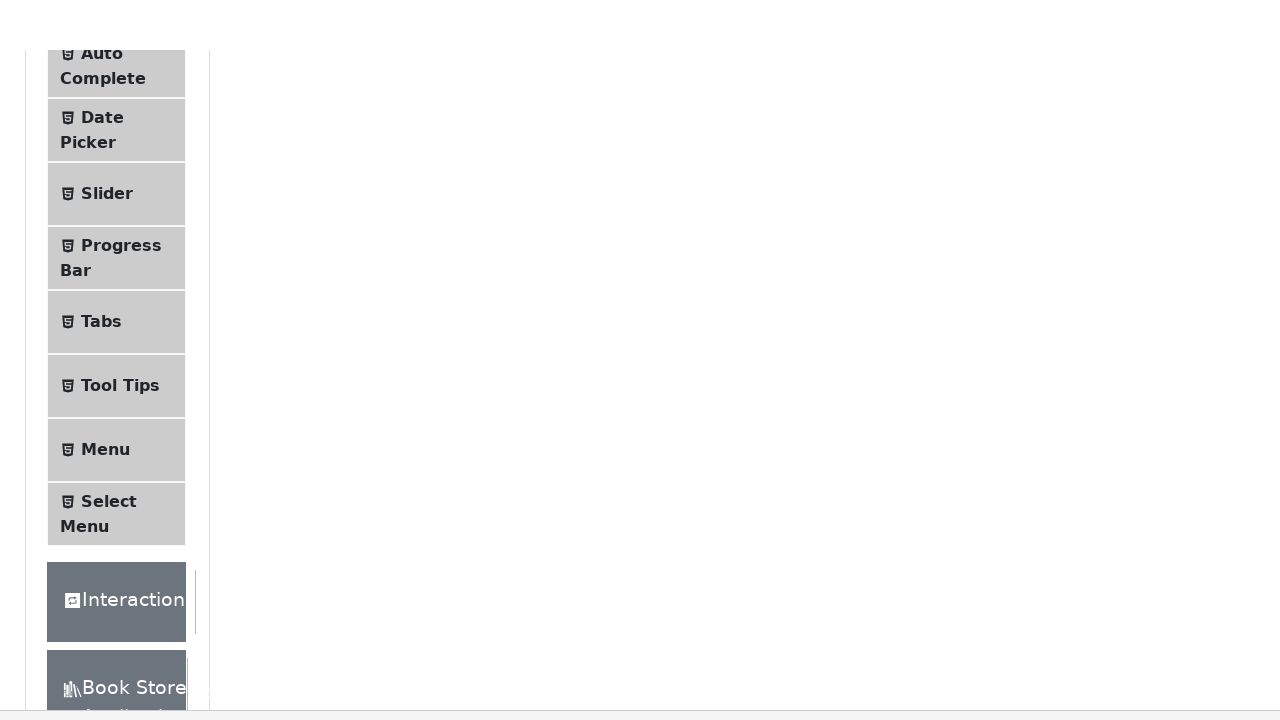

Scrolled down to view menu options
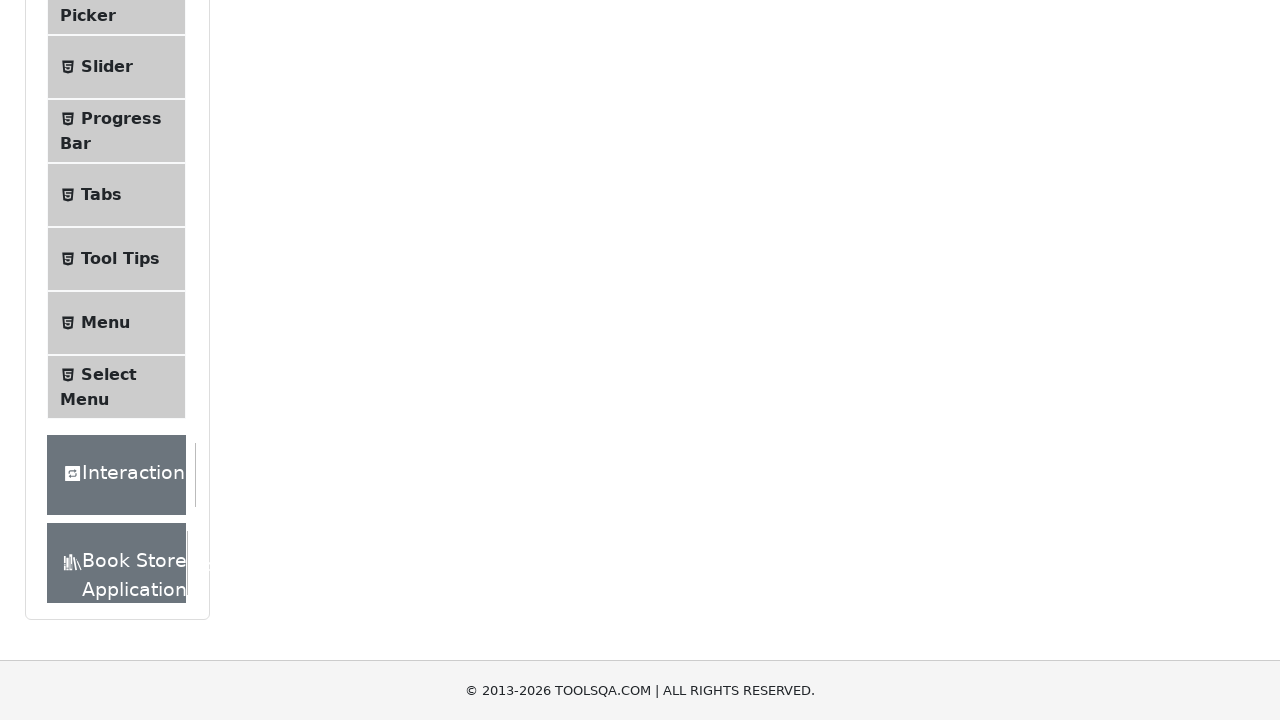

Clicked on Tool Tips menu option at (120, 259) on xpath=//span[text()='Tool Tips']
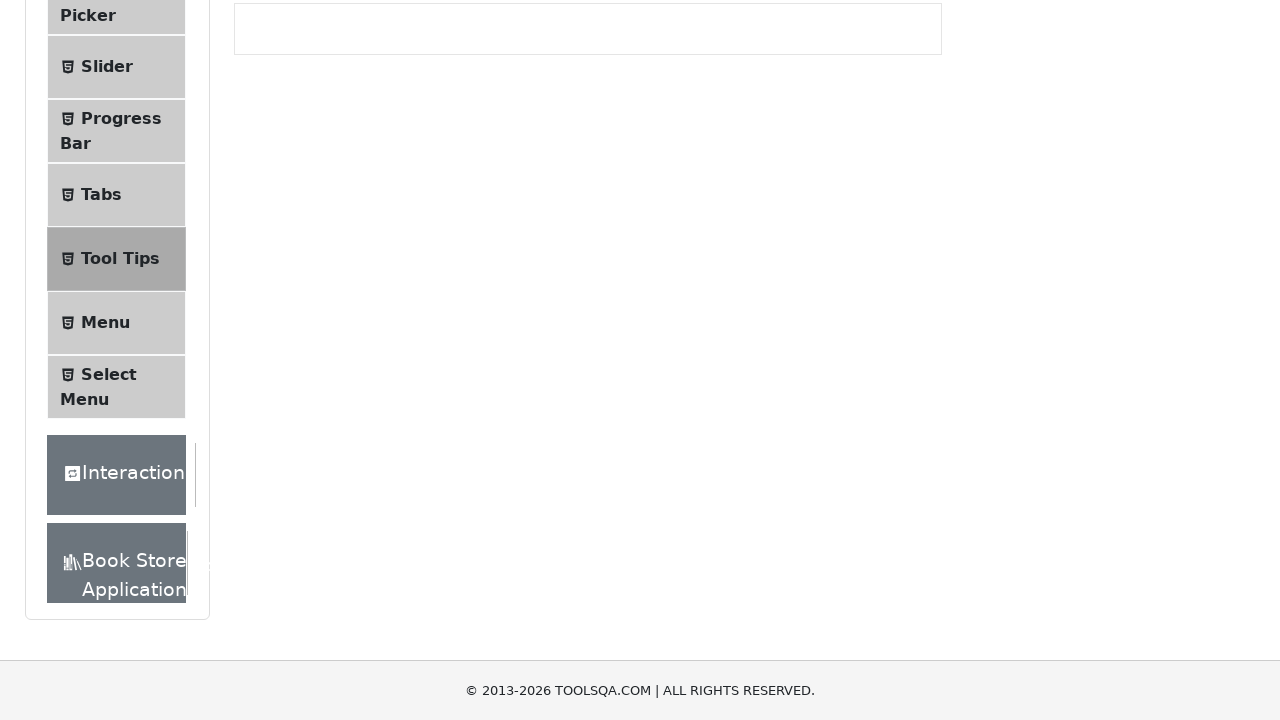

Scrolled down to view tooltip button
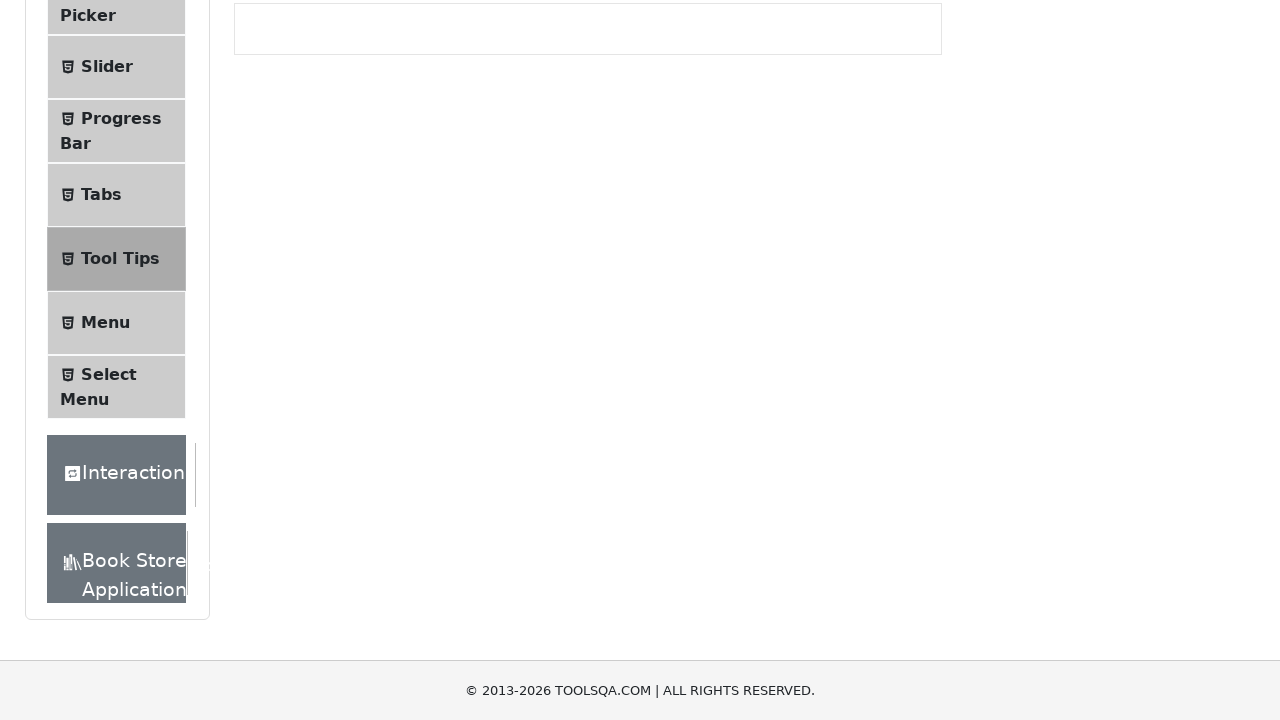

Hovered over tooltip button to trigger tooltip display at (313, 282) on #toolTipButton
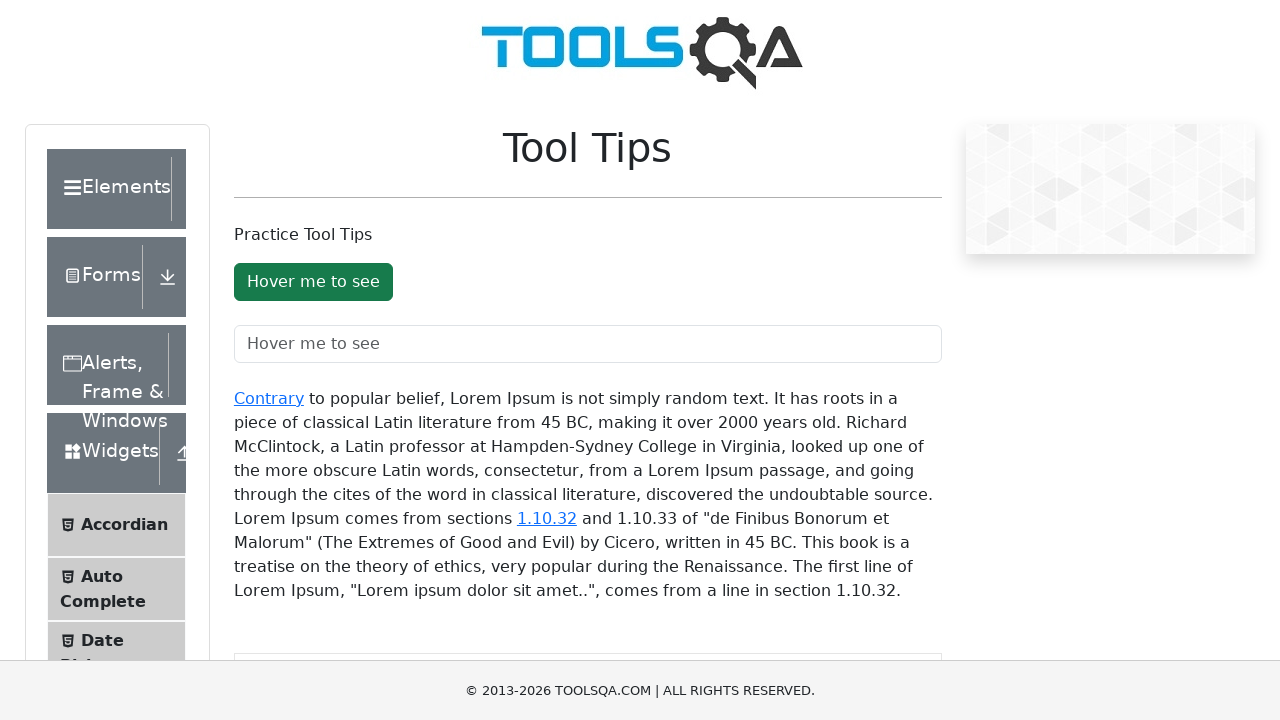

Waited for tooltip to appear
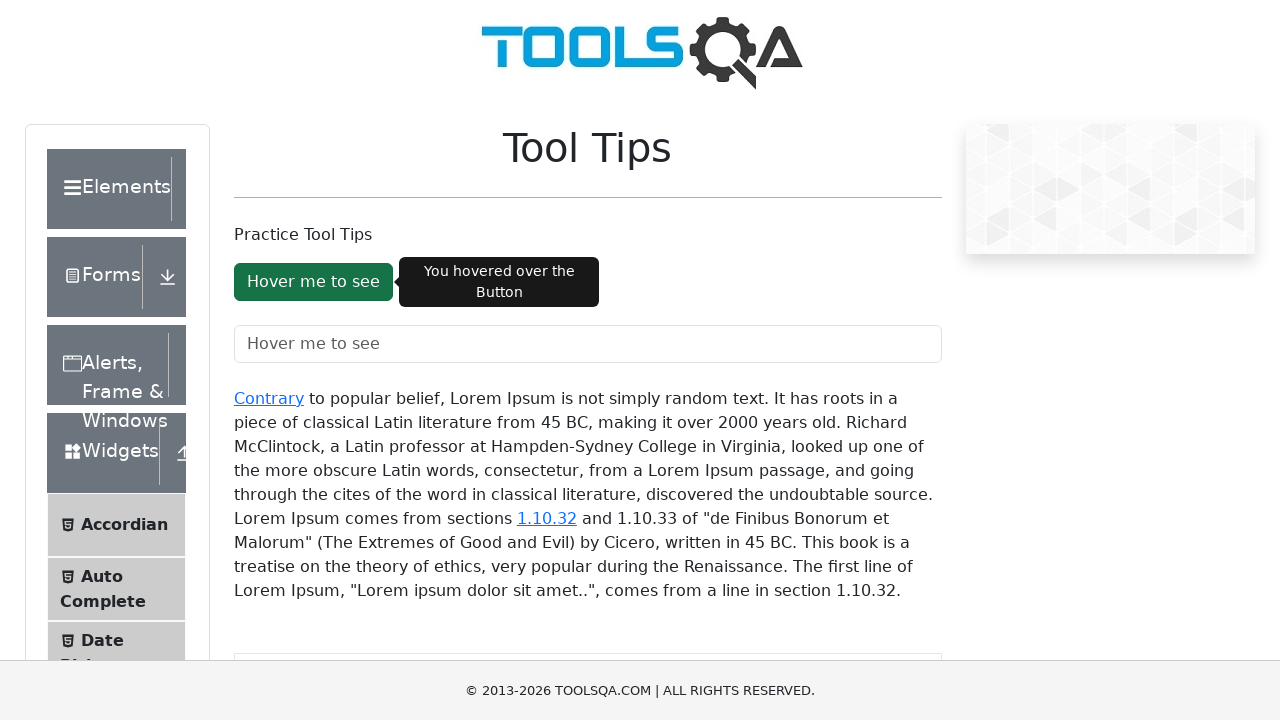

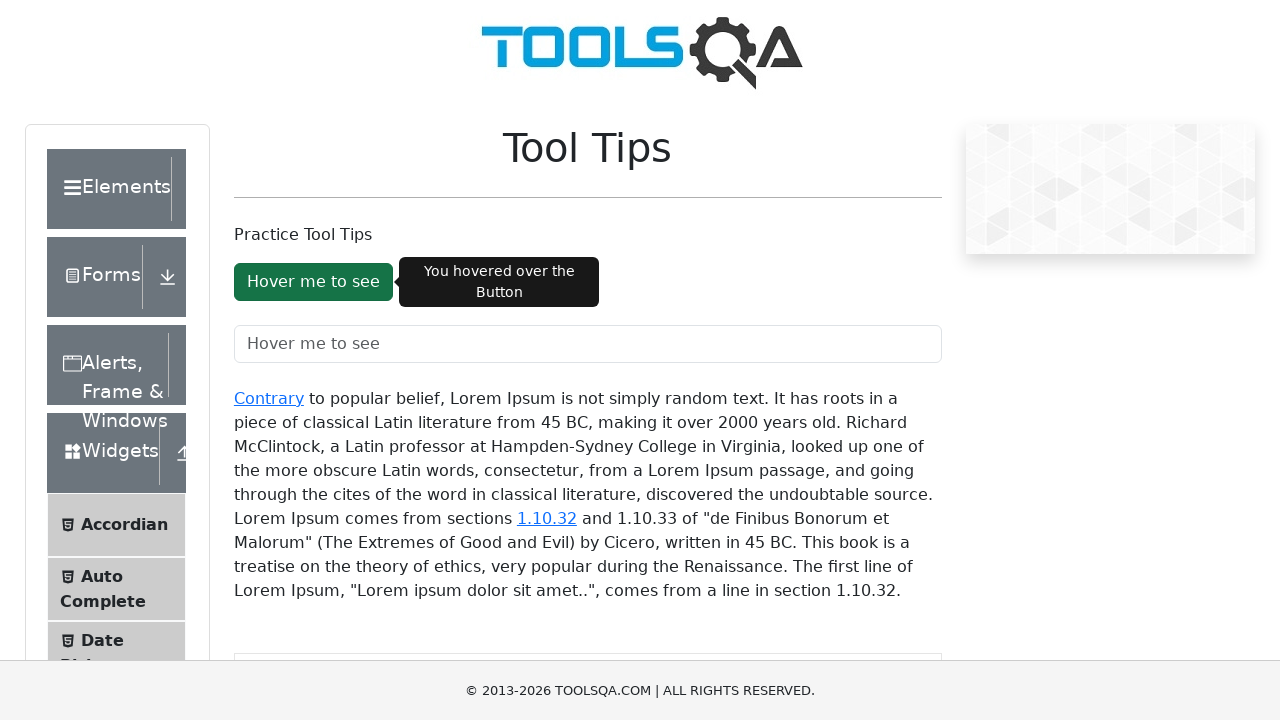